Tests table sorting functionality by clicking on the column header and verifying that the vegetables are displayed in sorted order

Starting URL: https://rahulshettyacademy.com/seleniumPractise/#/offers

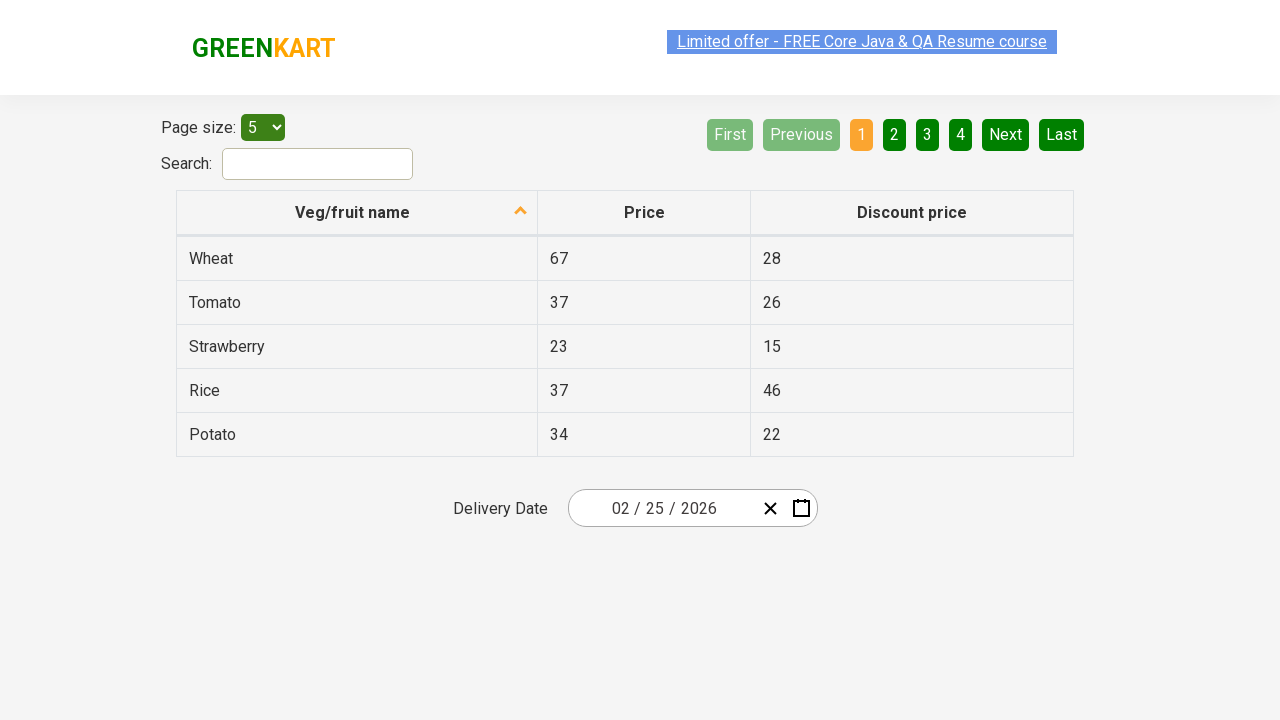

Clicked on 'Veg/fruit name' column header to sort at (353, 212) on xpath=//span[text()='Veg/fruit name']
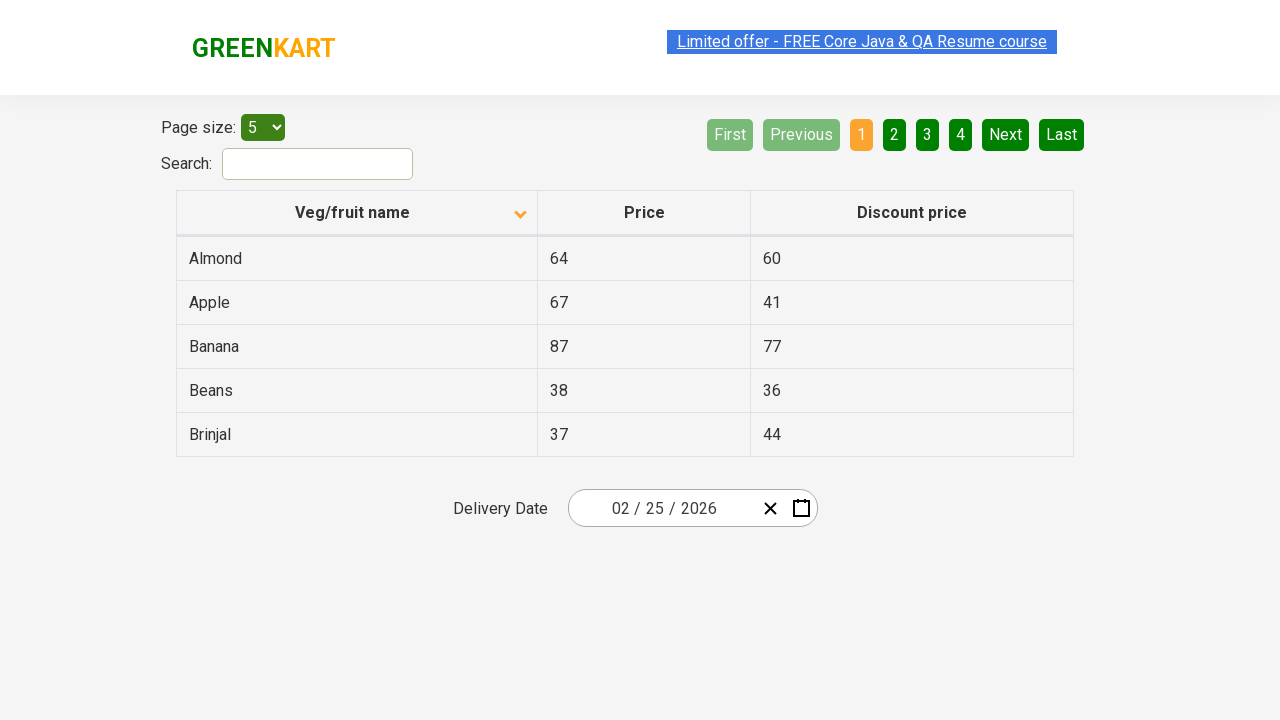

Waited for table to be sorted
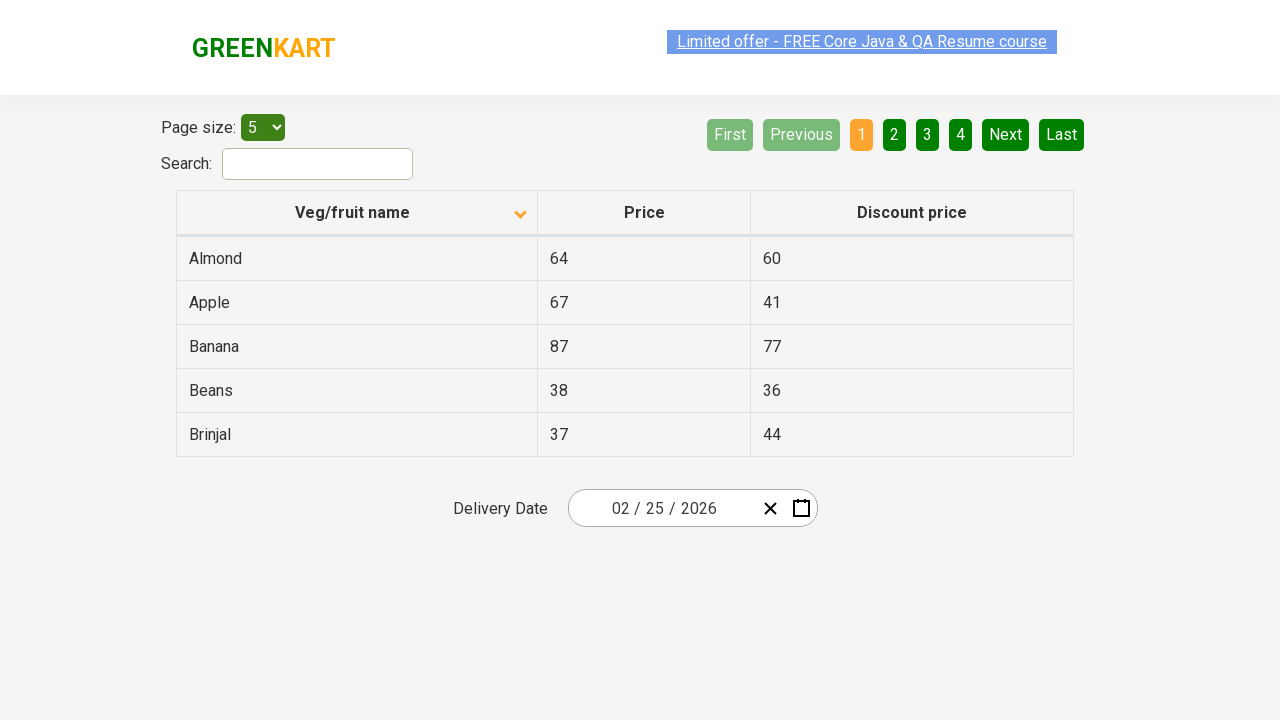

Retrieved all vegetable names from first column
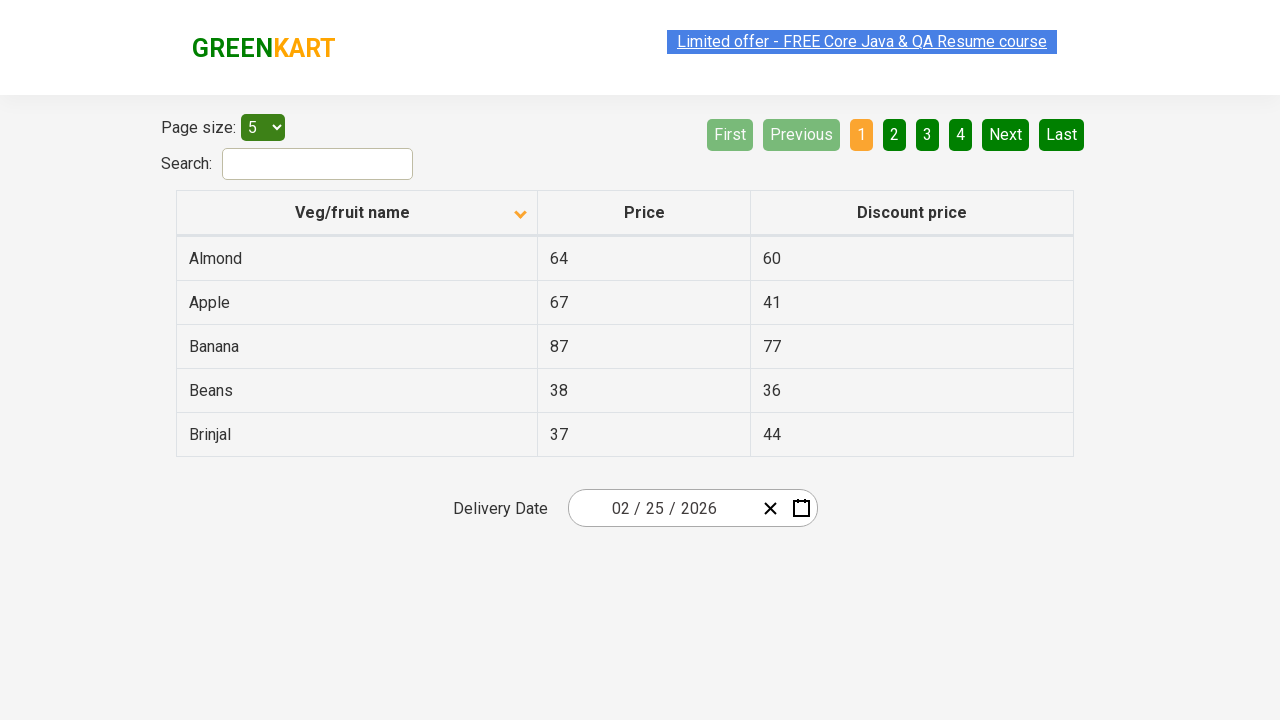

Extracted 5 vegetable names from table
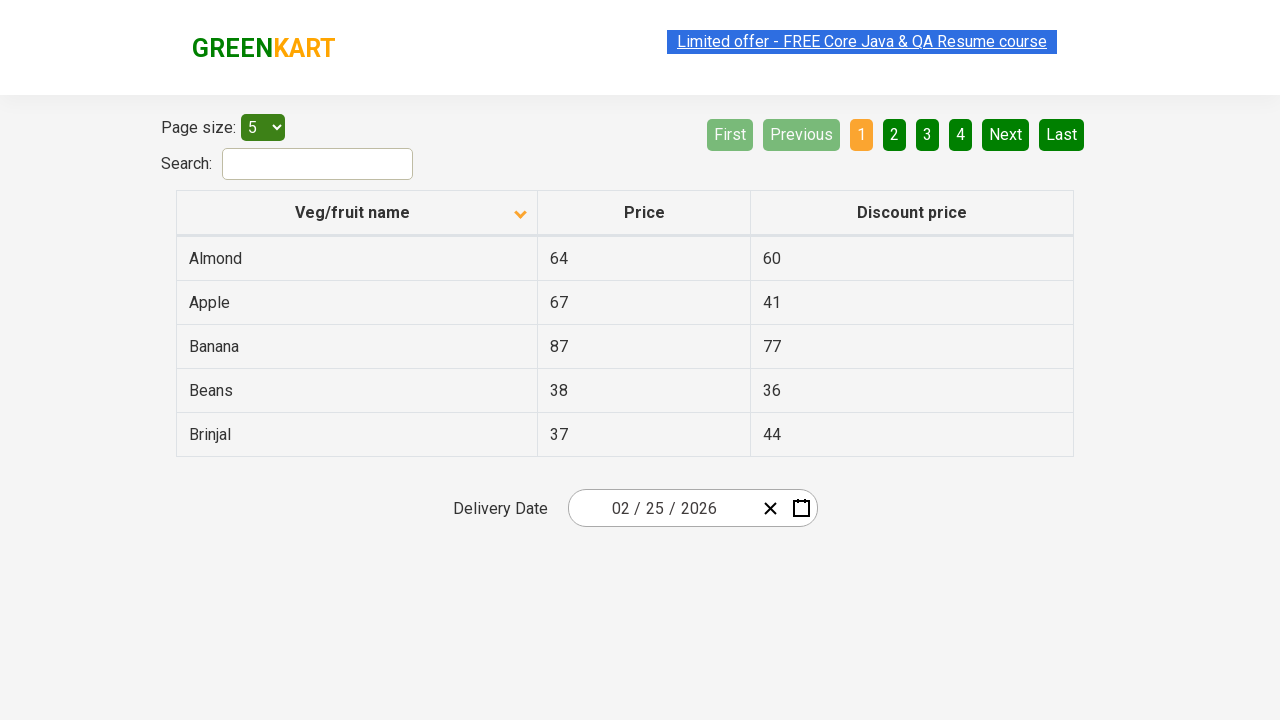

Created copy of browser-sorted list for comparison
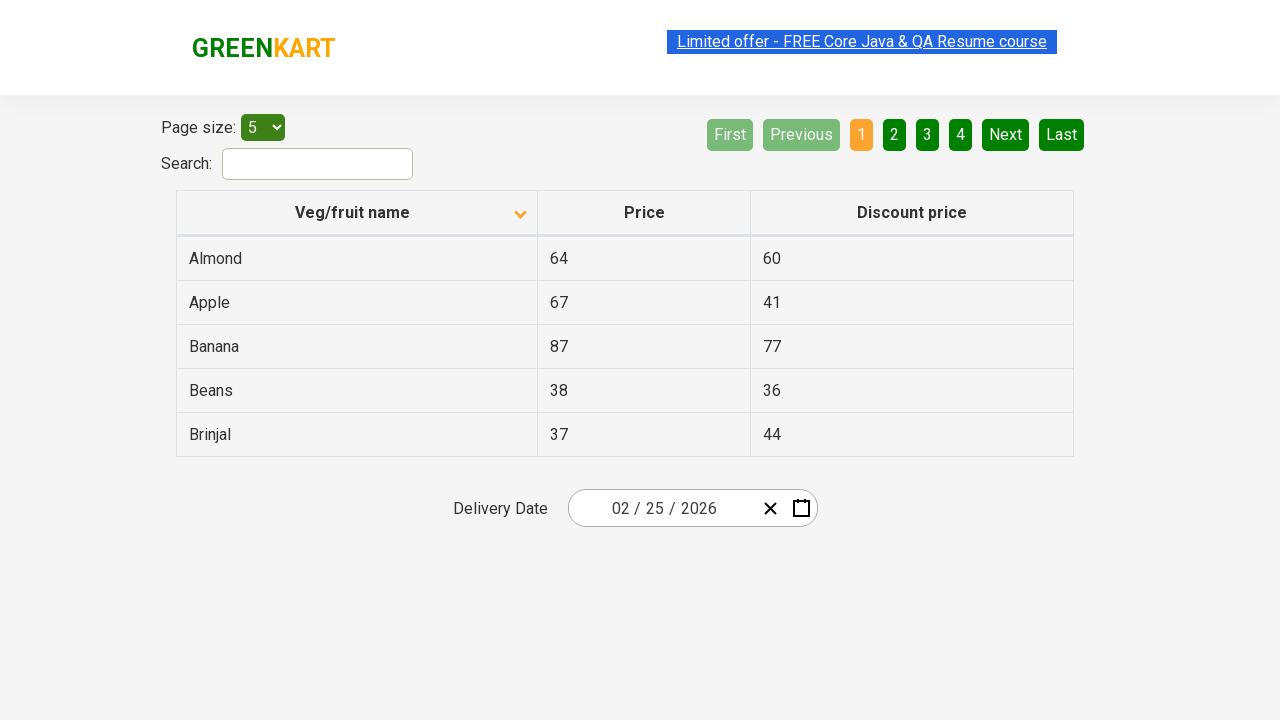

Sorted the vegetable list locally
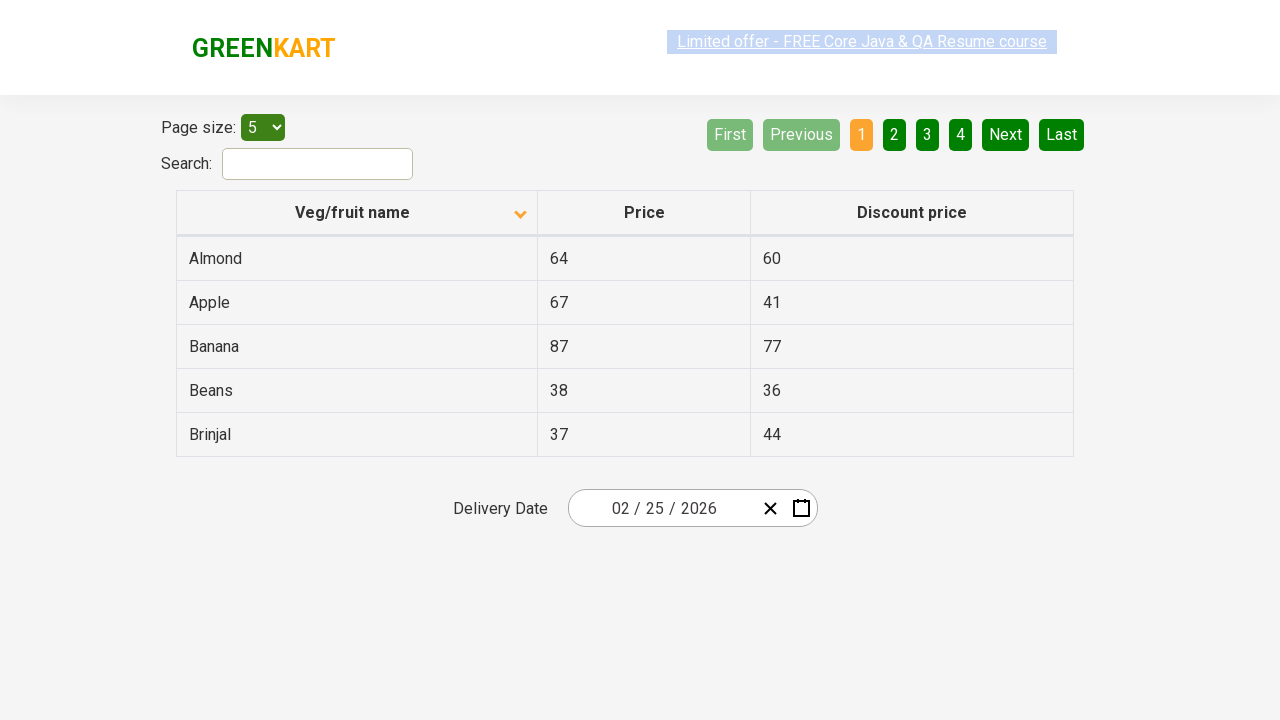

Verified that table vegetables are displayed in sorted order
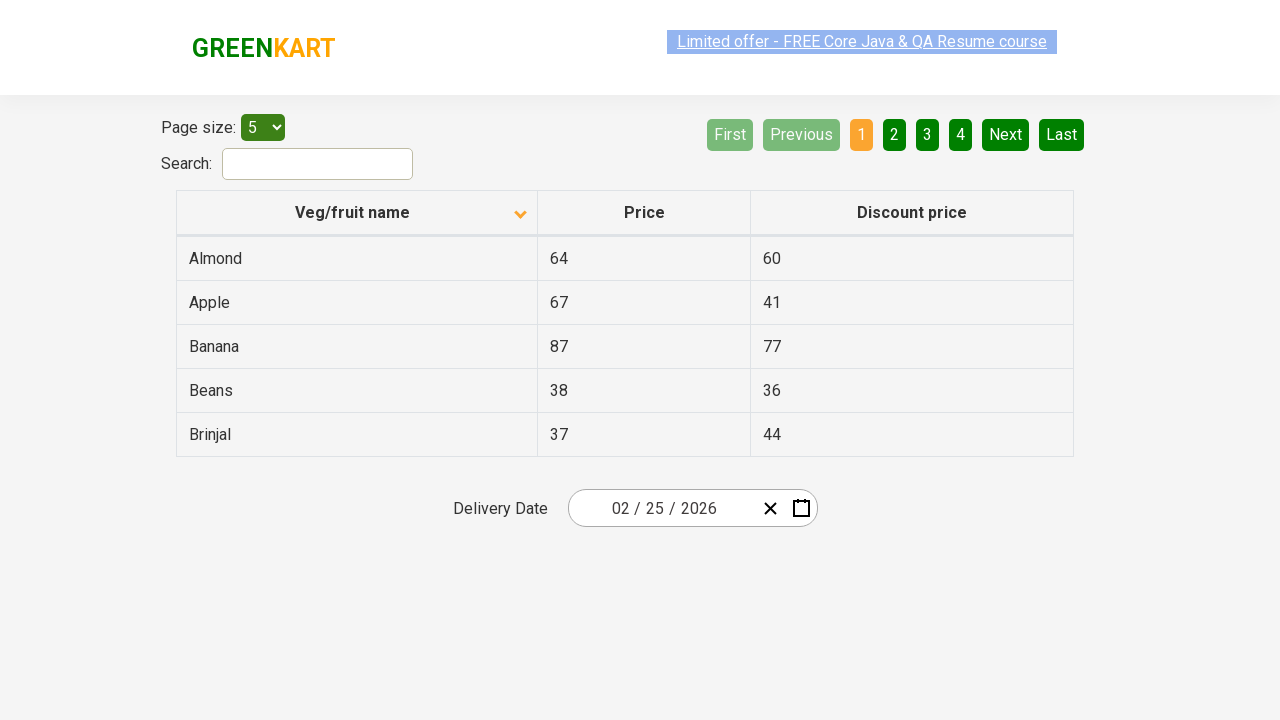

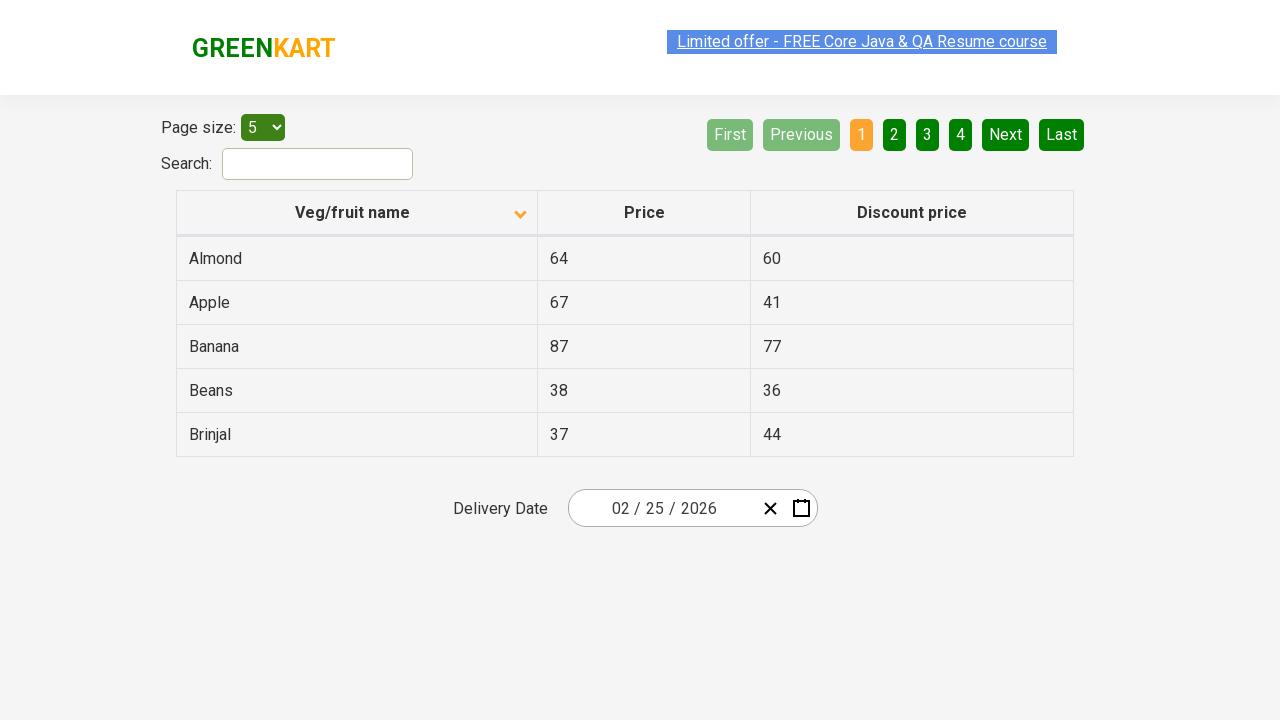